Tests sorting the Due column in ascending order by clicking the column header and verifying the values are sorted correctly using CSS nth-child selectors.

Starting URL: http://the-internet.herokuapp.com/tables

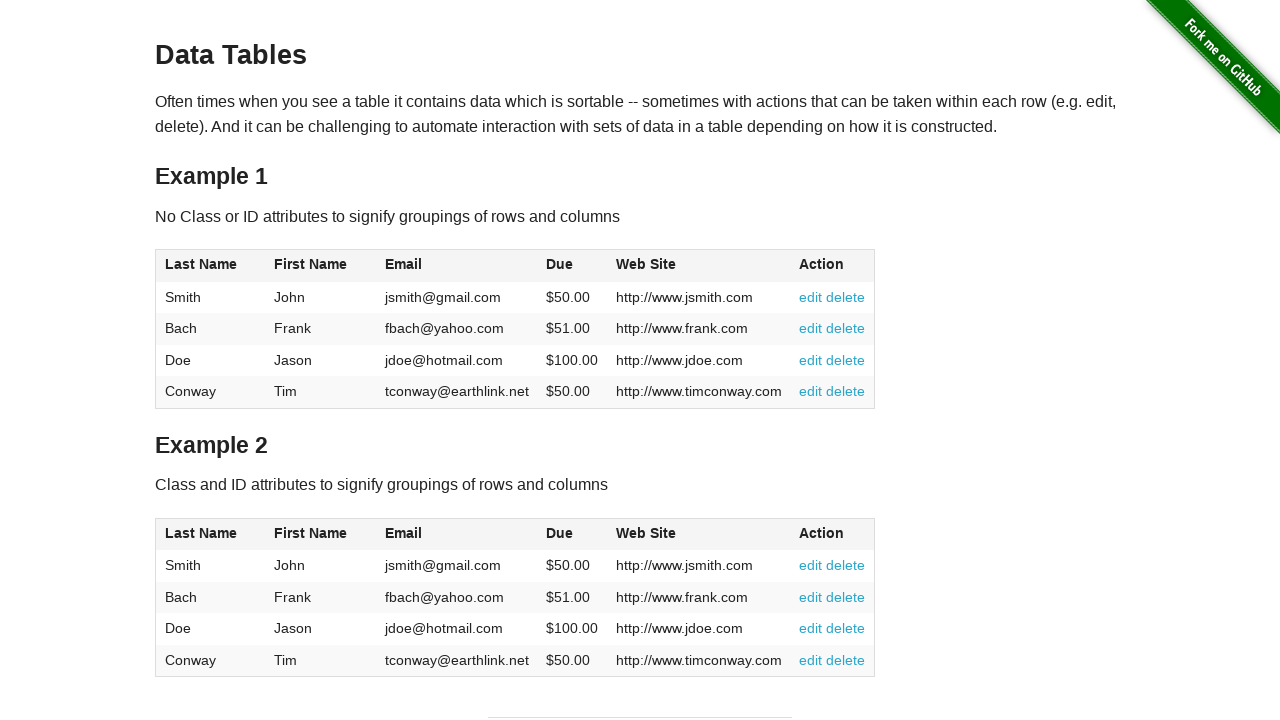

Clicked the Due column header (4th column) to sort at (572, 266) on #table1 thead tr th:nth-child(4)
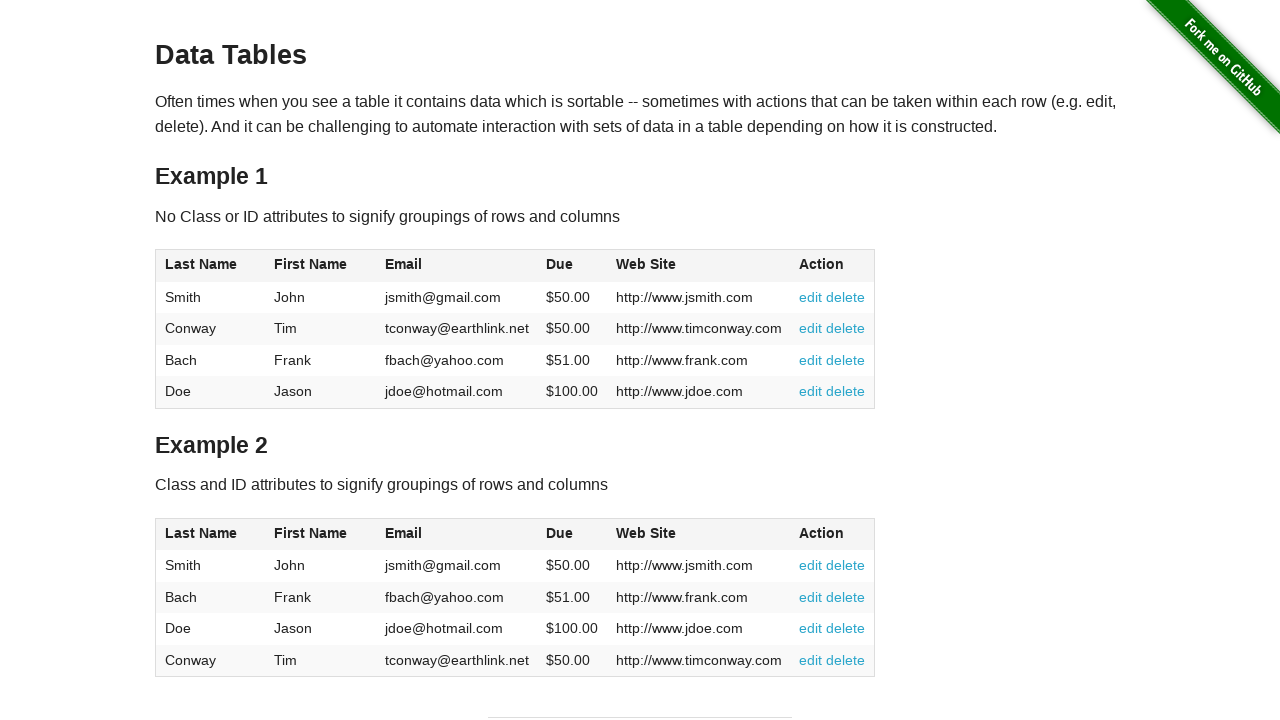

Verified Due column is present in sorted table
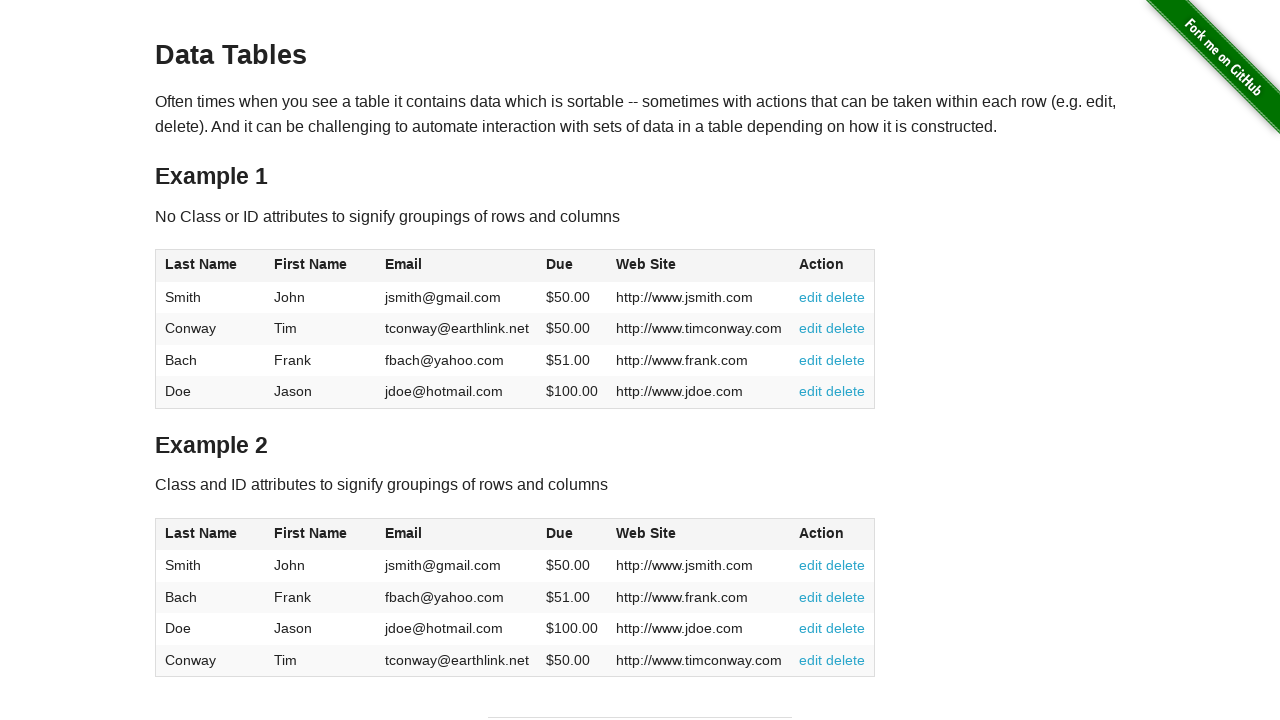

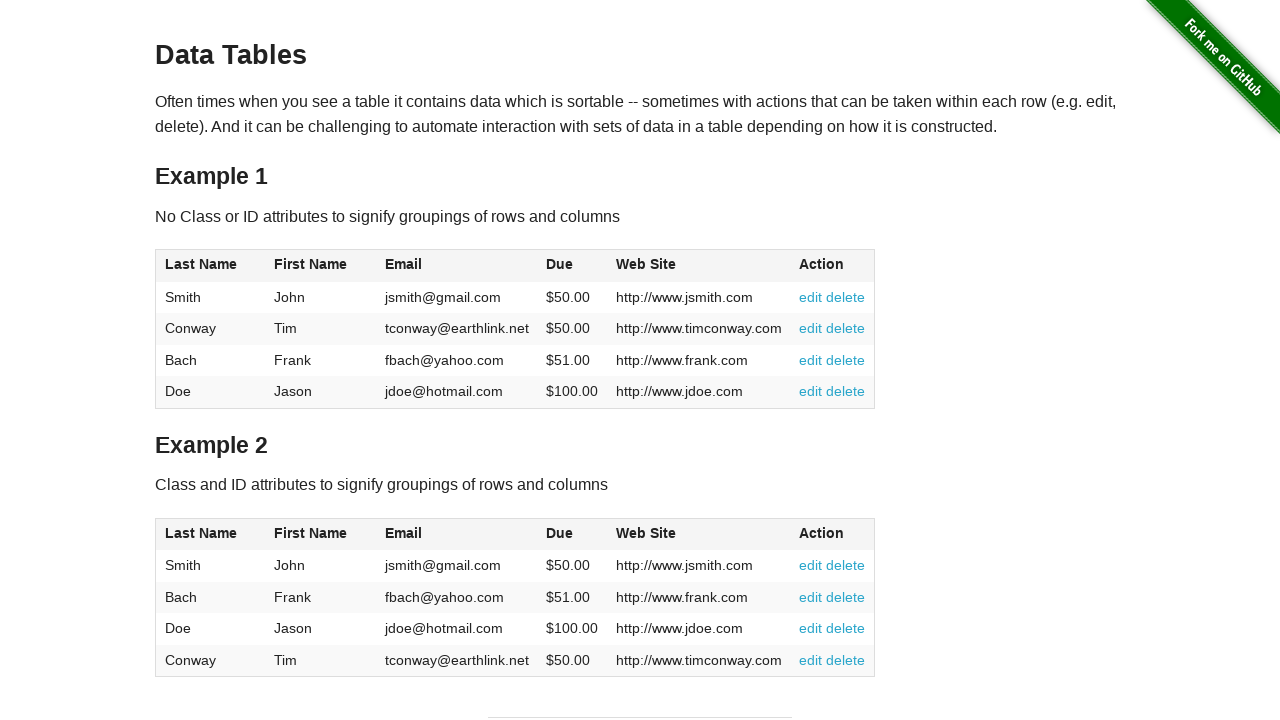